Tests keyboard actions by typing text with shift key held down in a form field

Starting URL: https://awesomeqa.com/practice.html

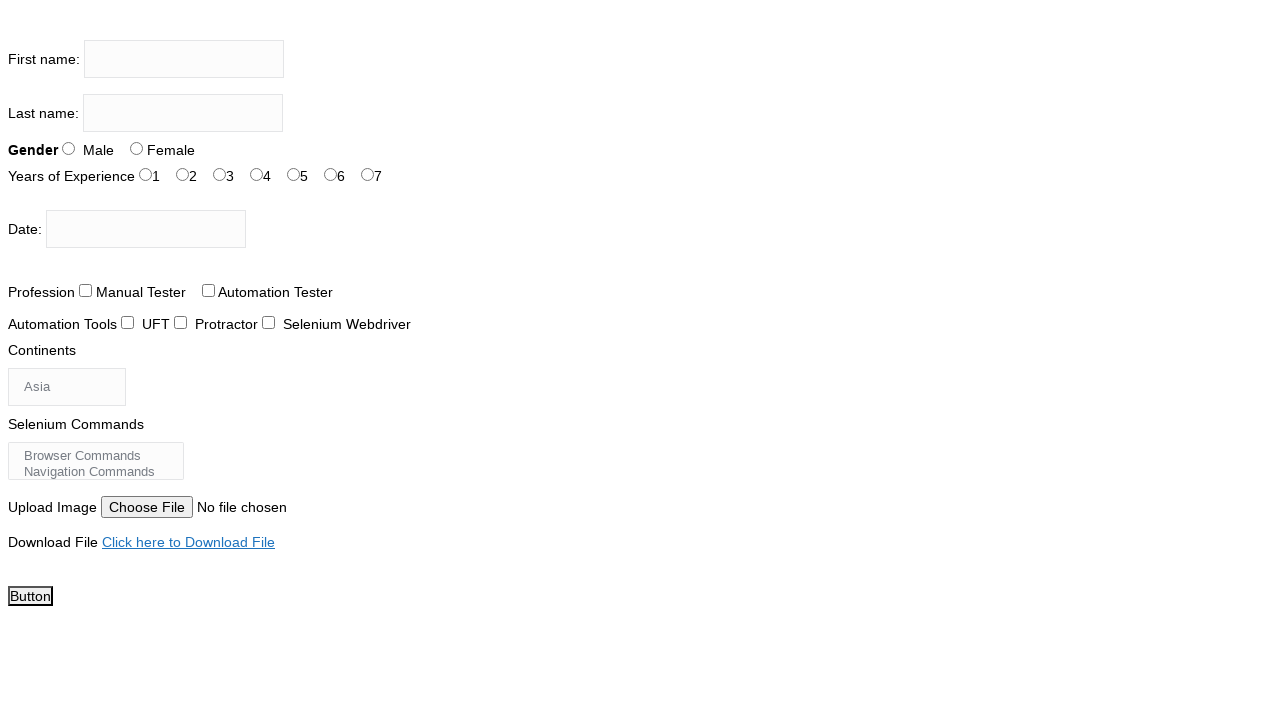

Located the first name input field
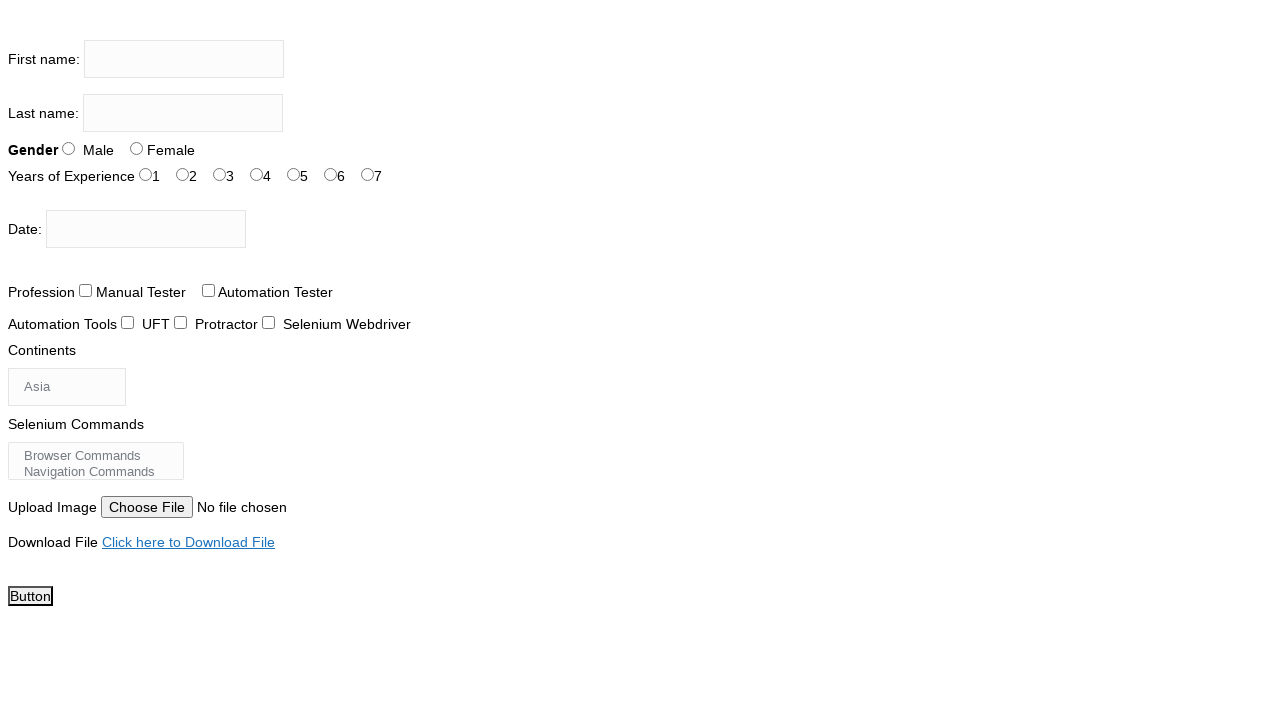

Clicked on the first name input field to focus it at (184, 59) on input[name='firstname']
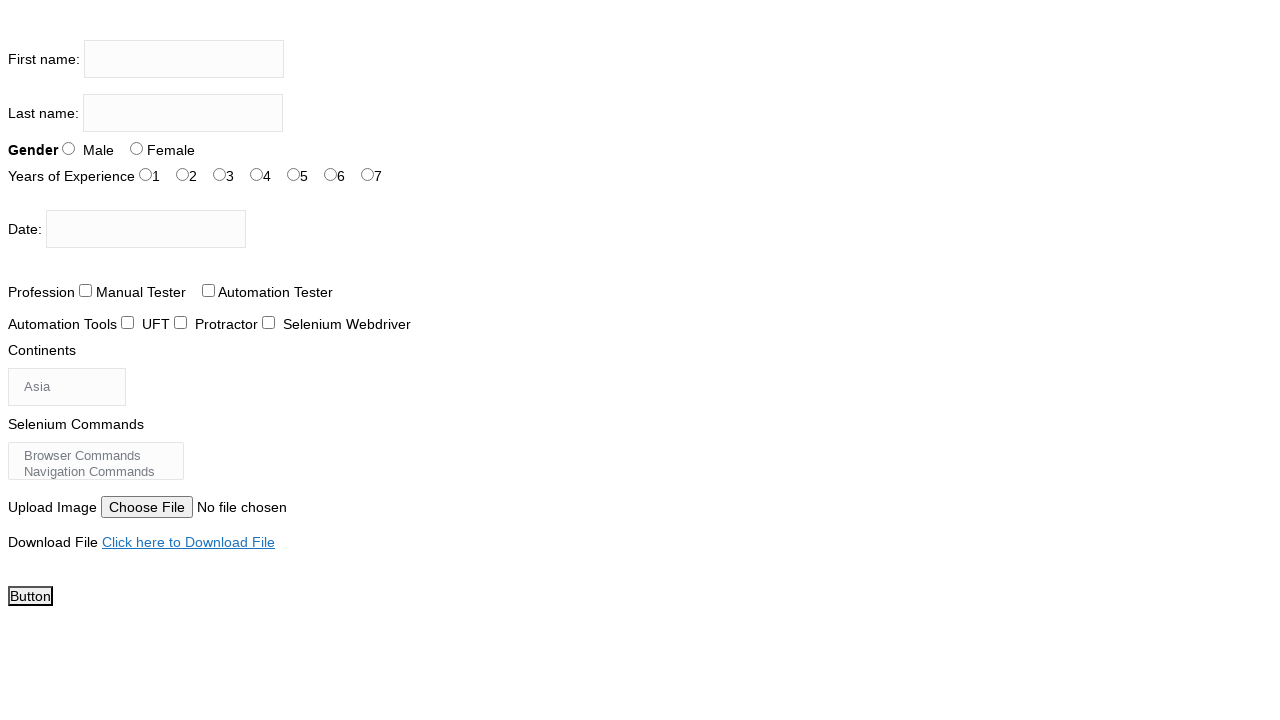

Pressed and held Shift key
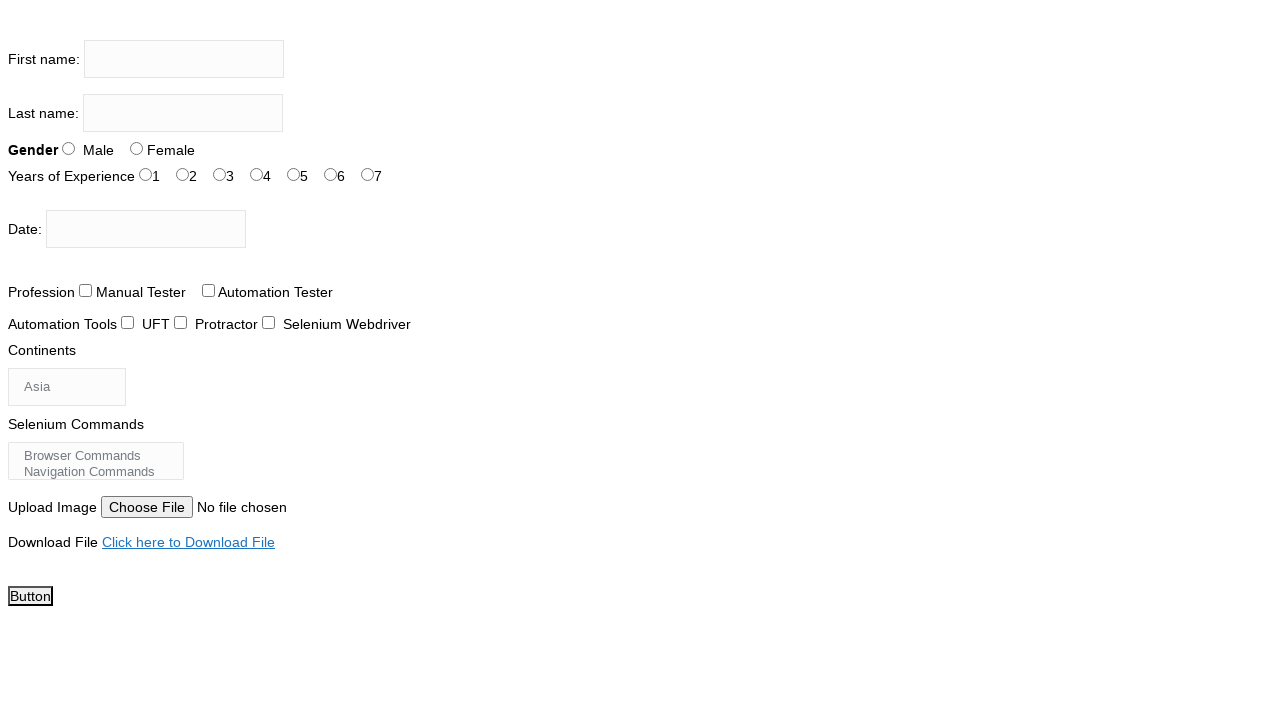

Typed 'testing academy' with Shift key held down (uppercase text)
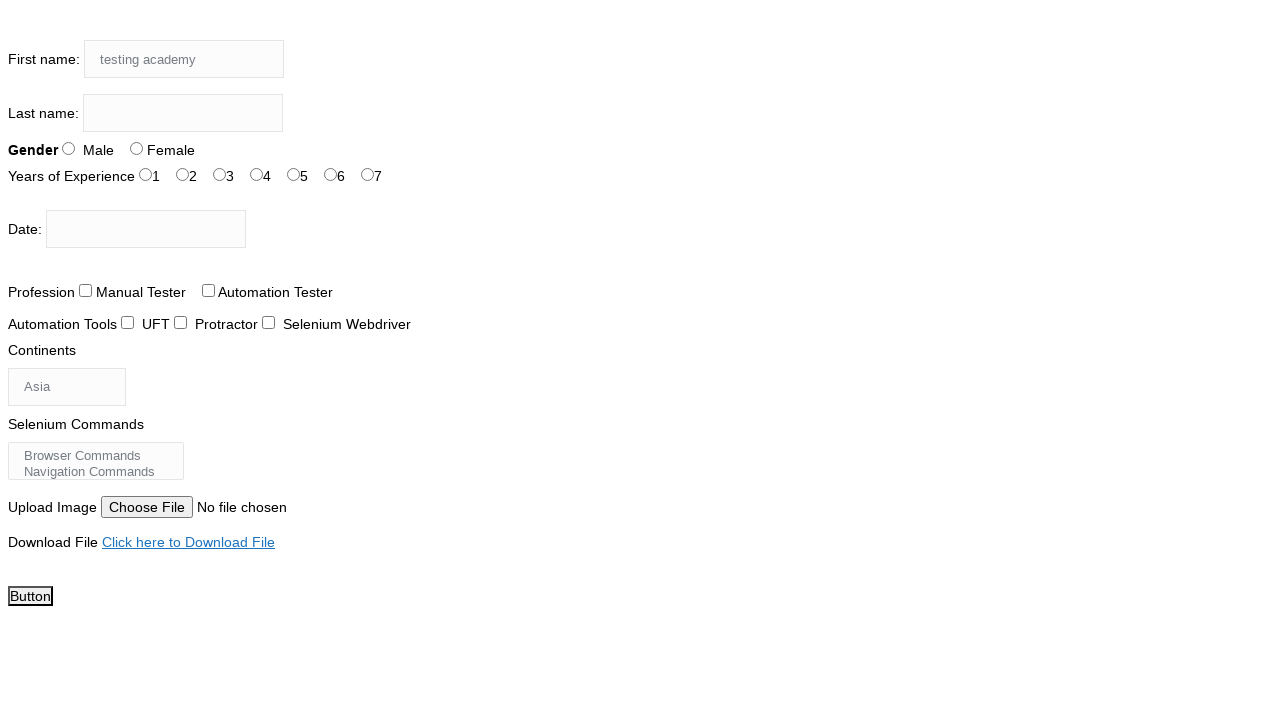

Released Shift key
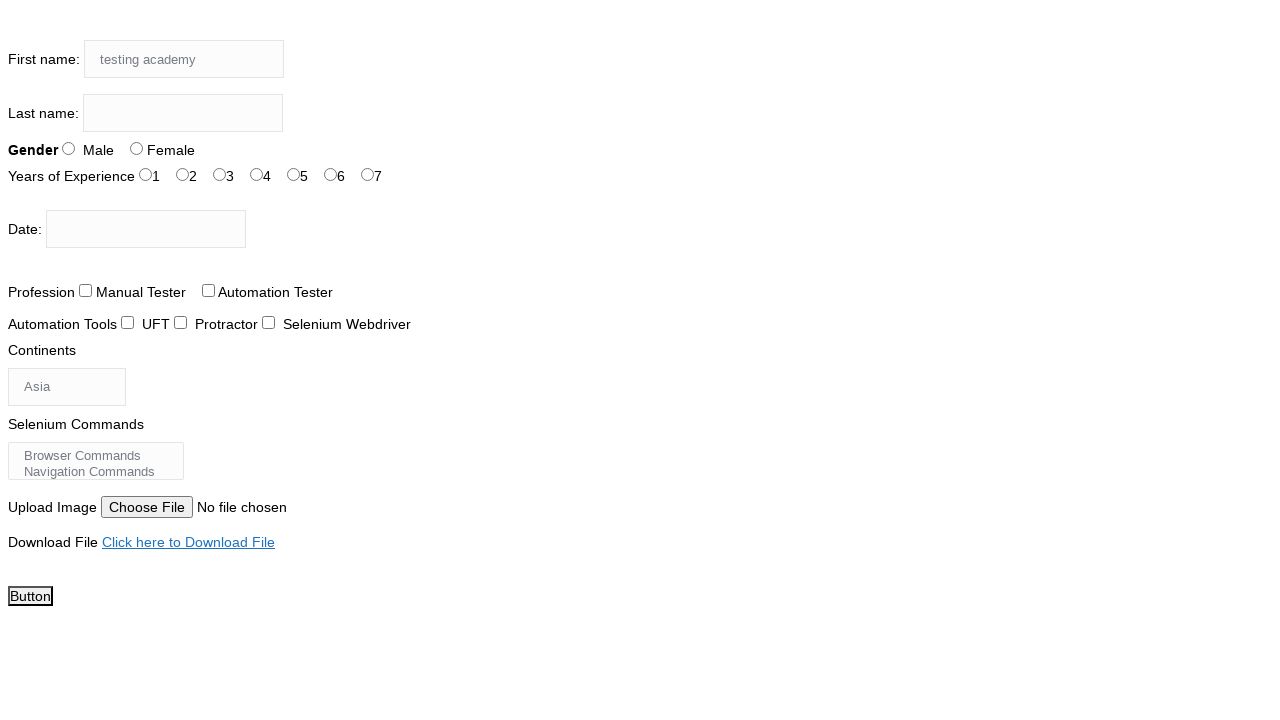

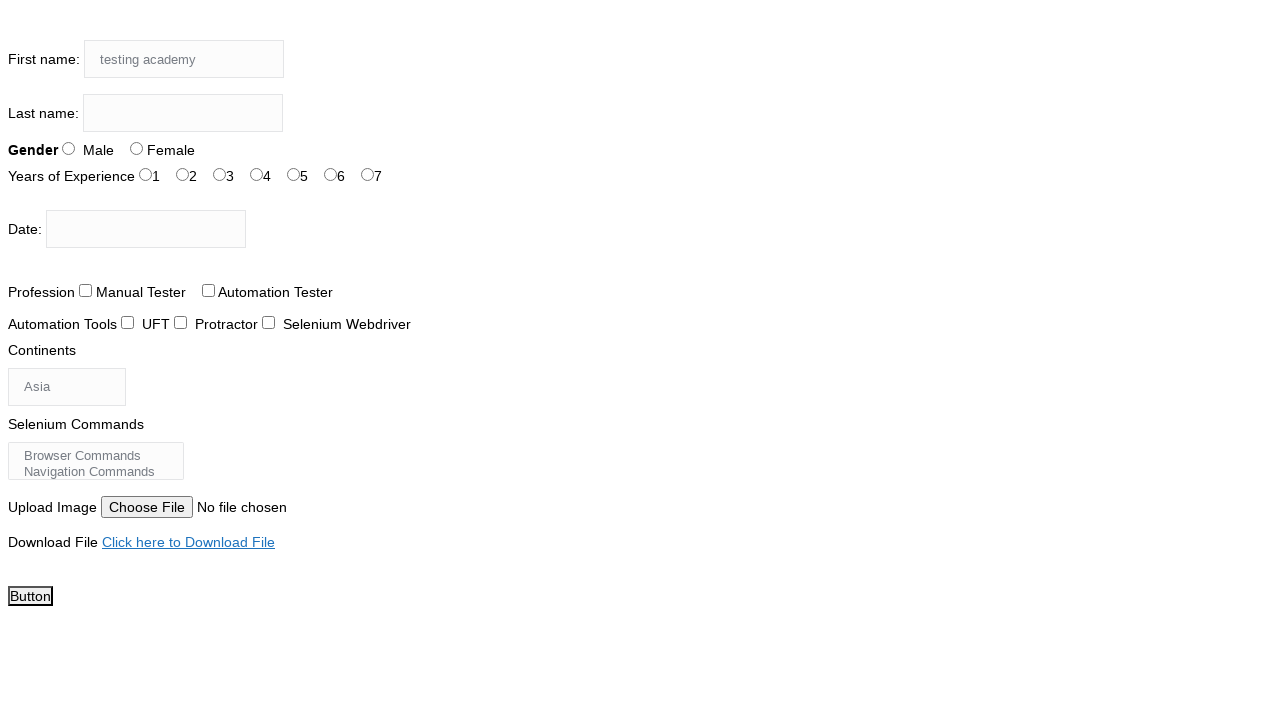